Tests a practice form by filling in name, email, password fields, checking a checkbox, selecting a radio button, entering a birthday, and submitting the form.

Starting URL: https://rahulshettyacademy.com/angularpractice/

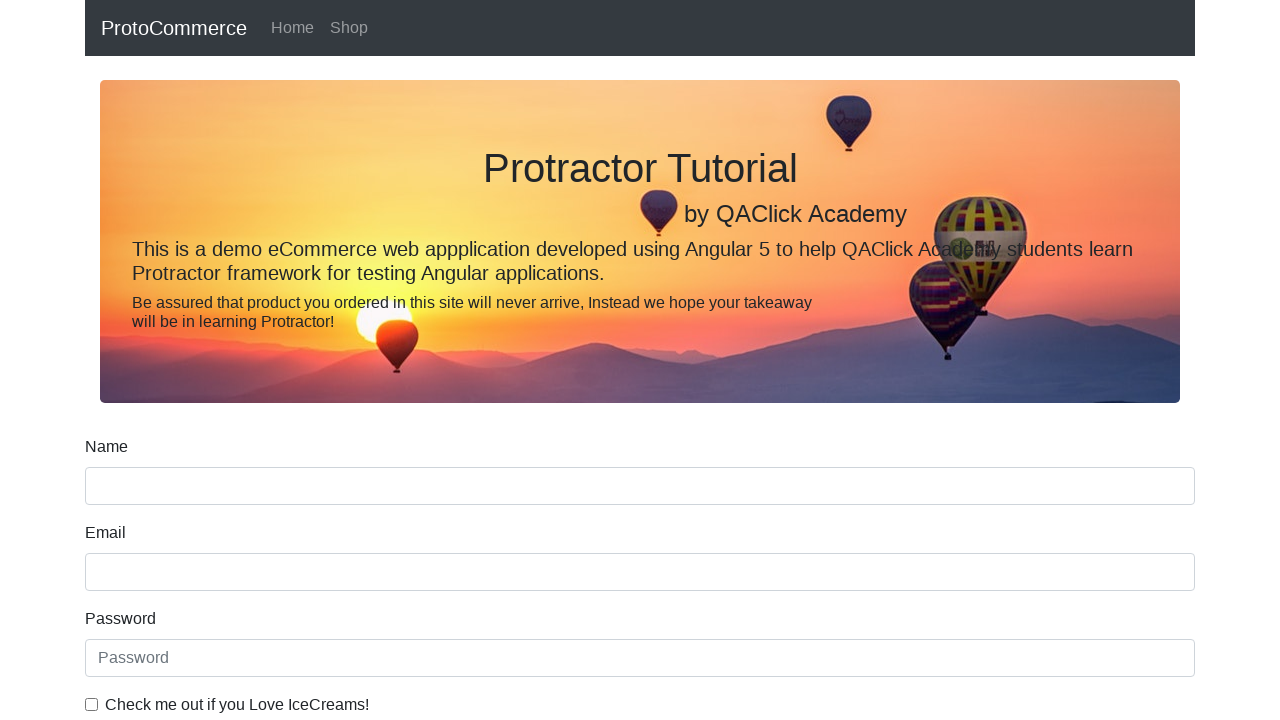

Filled name field with 'John Anderson' on //input[@name='name']
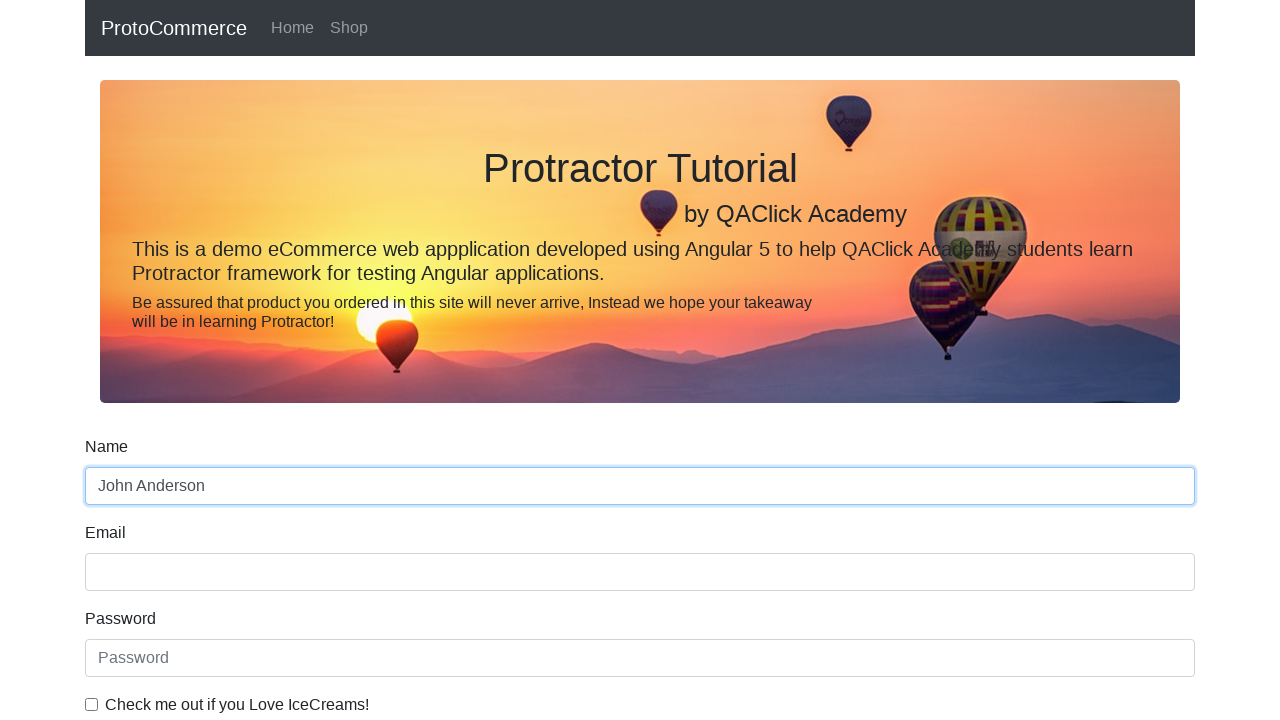

Filled email field with 'john.anderson@testmail.com' on input[name='email']
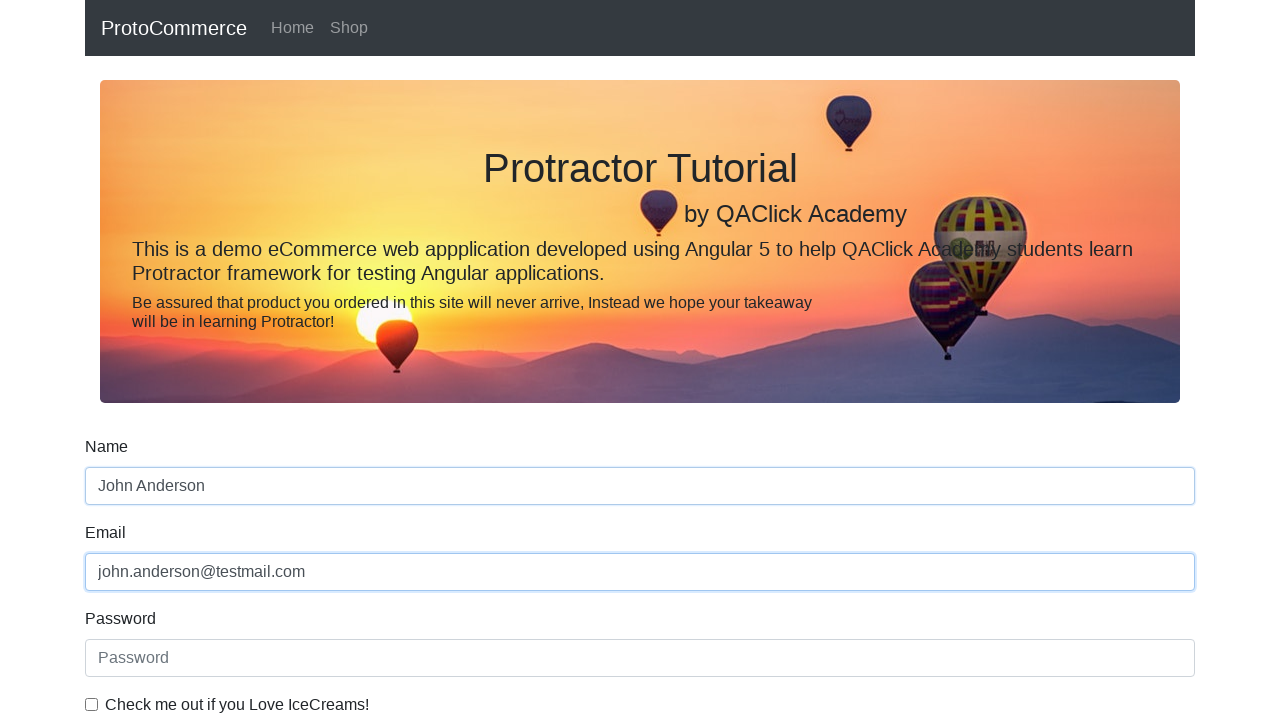

Filled password field with 'SecurePass789' on #exampleInputPassword1
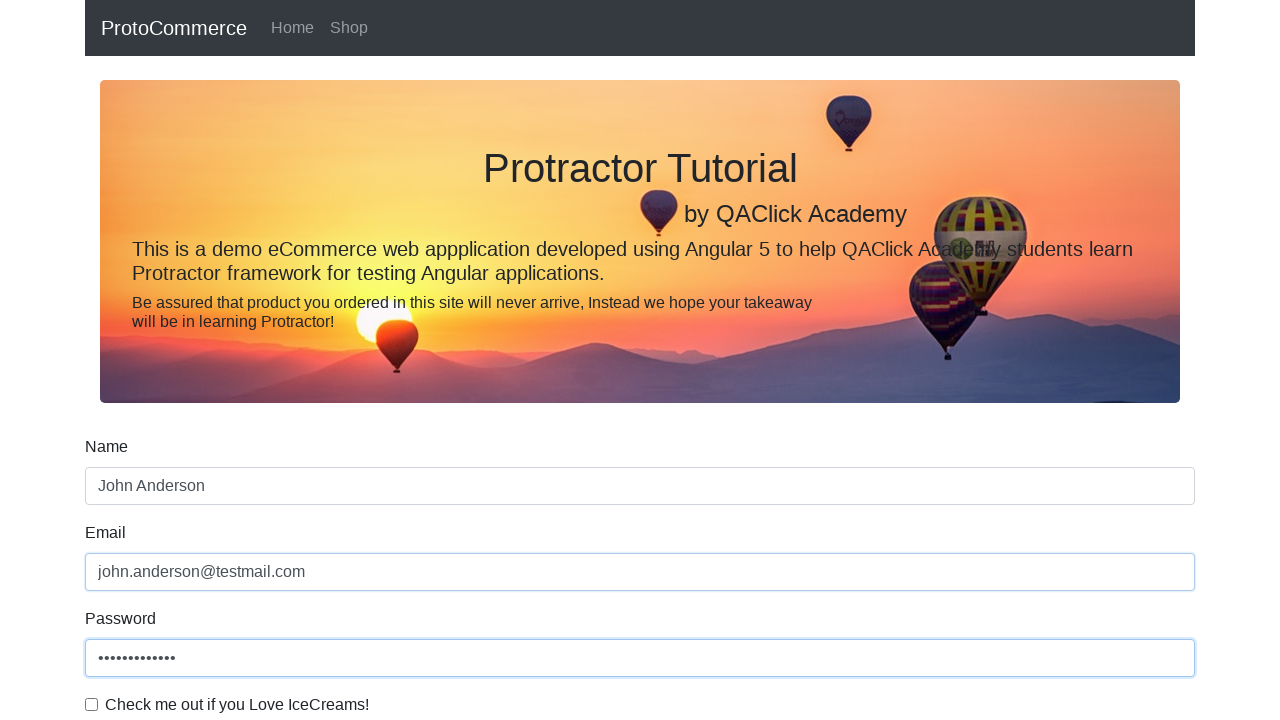

Checked the checkbox at (92, 704) on #exampleCheck1
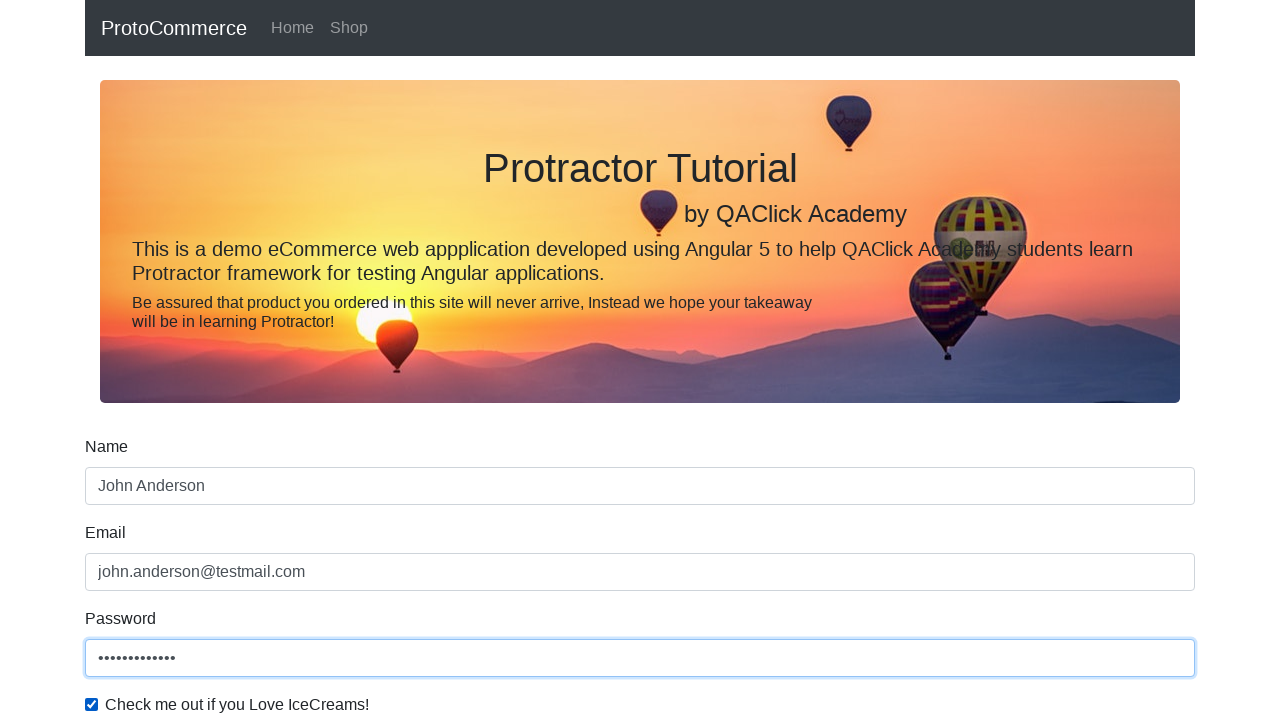

Selected the Female radio button at (326, 360) on #inlineRadio2
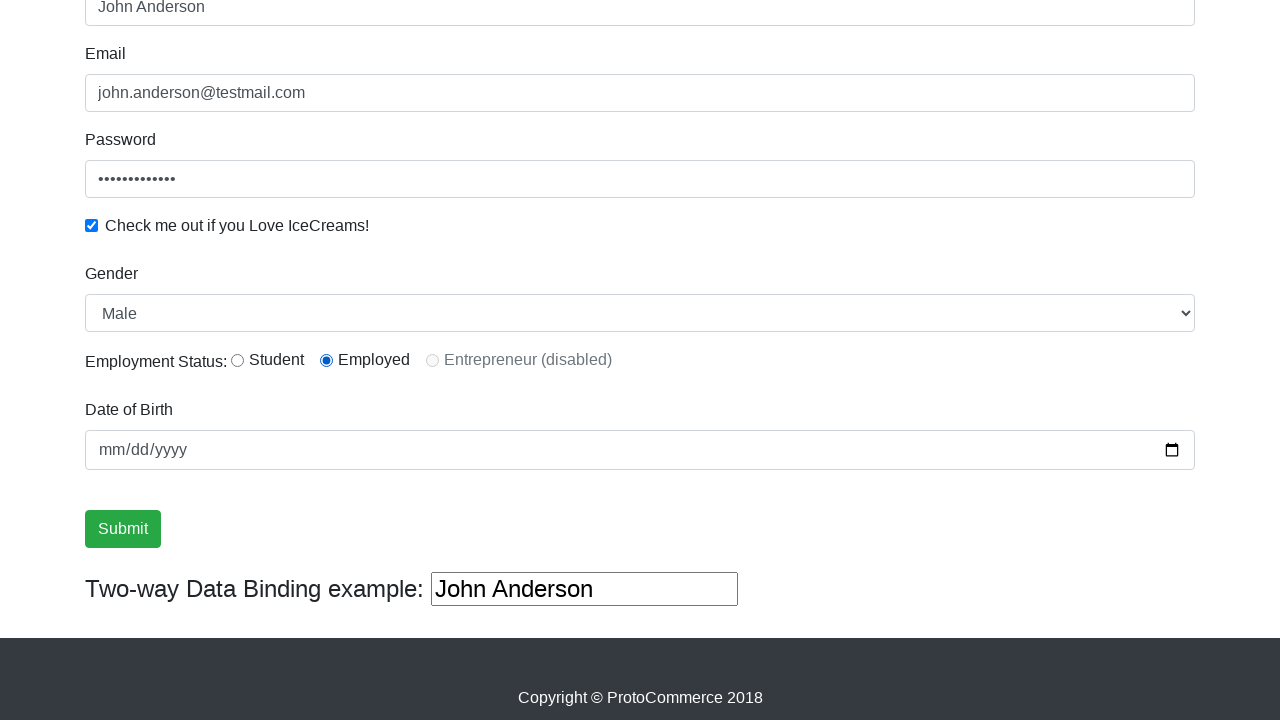

Filled birthday field with '1995-06-15' on input[name='bday']
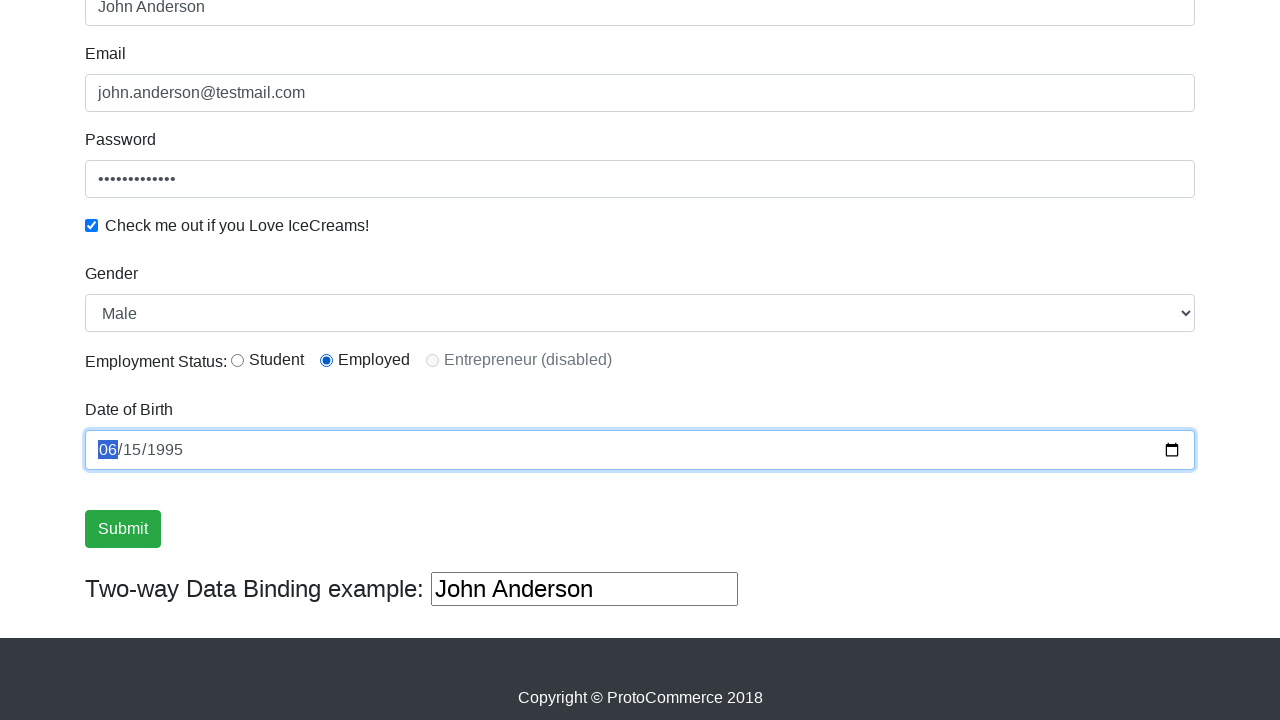

Clicked submit button to submit the form at (123, 529) on input[type='submit']
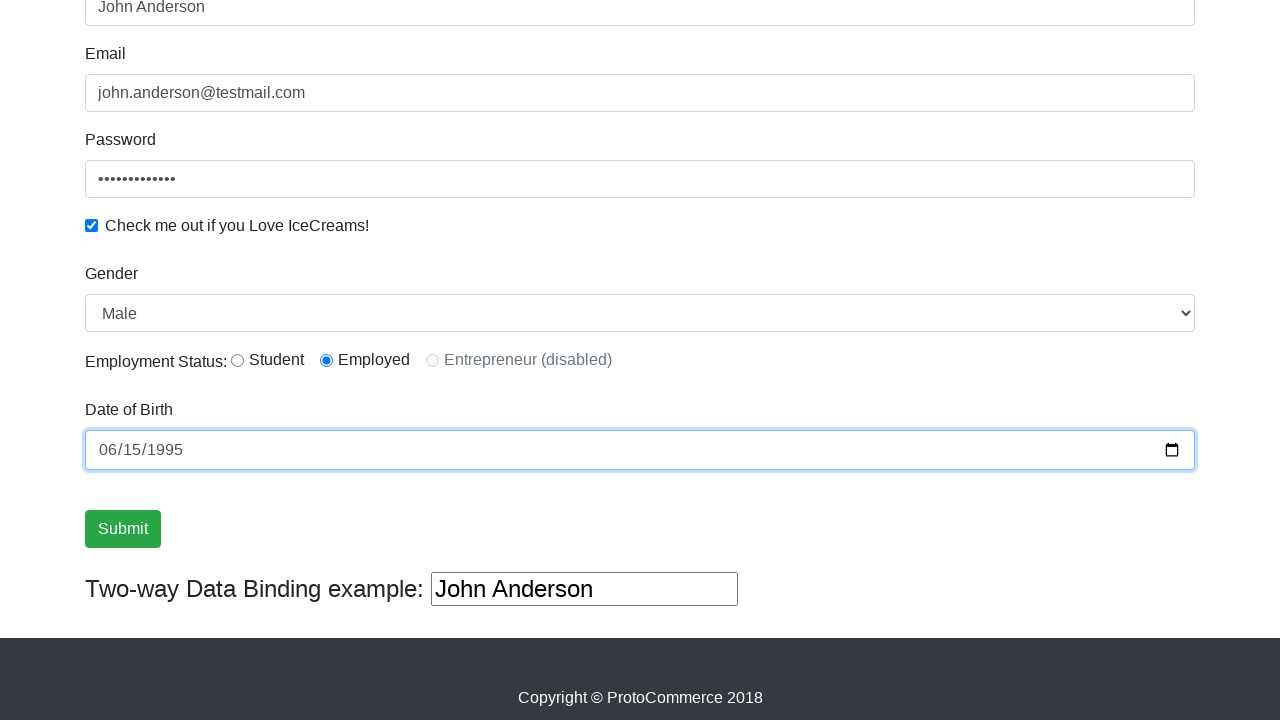

Success message appeared after form submission
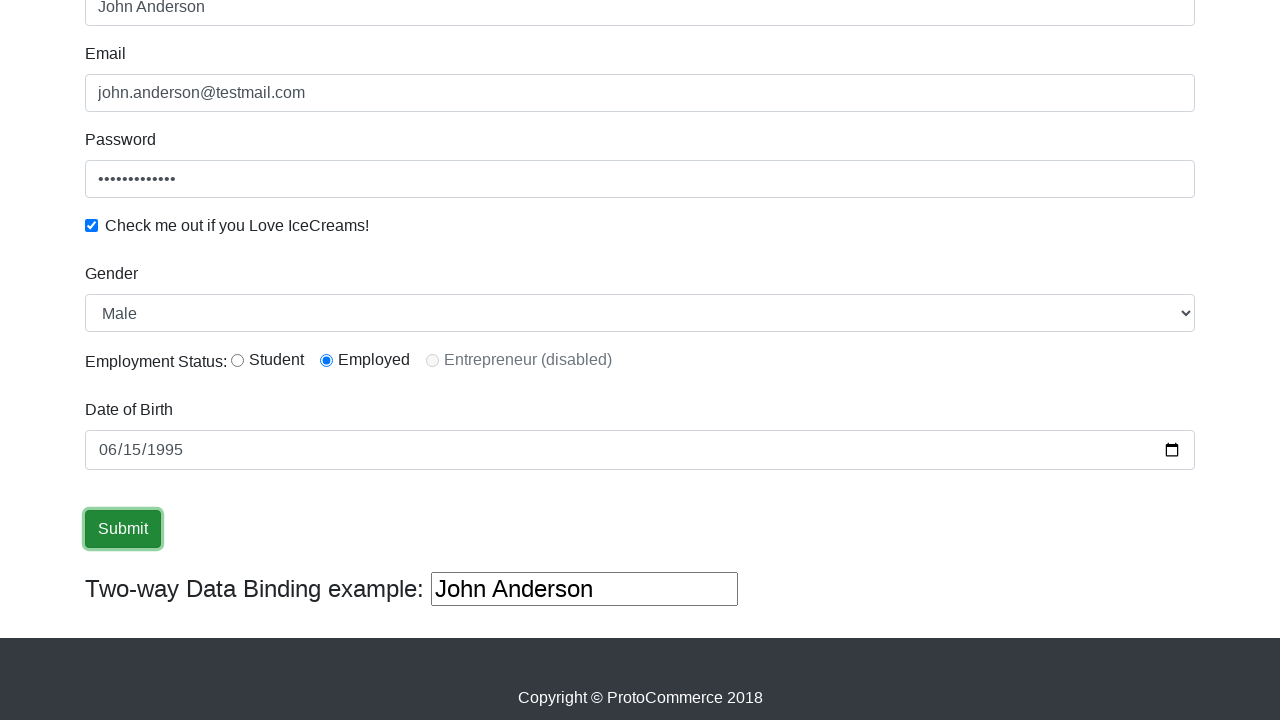

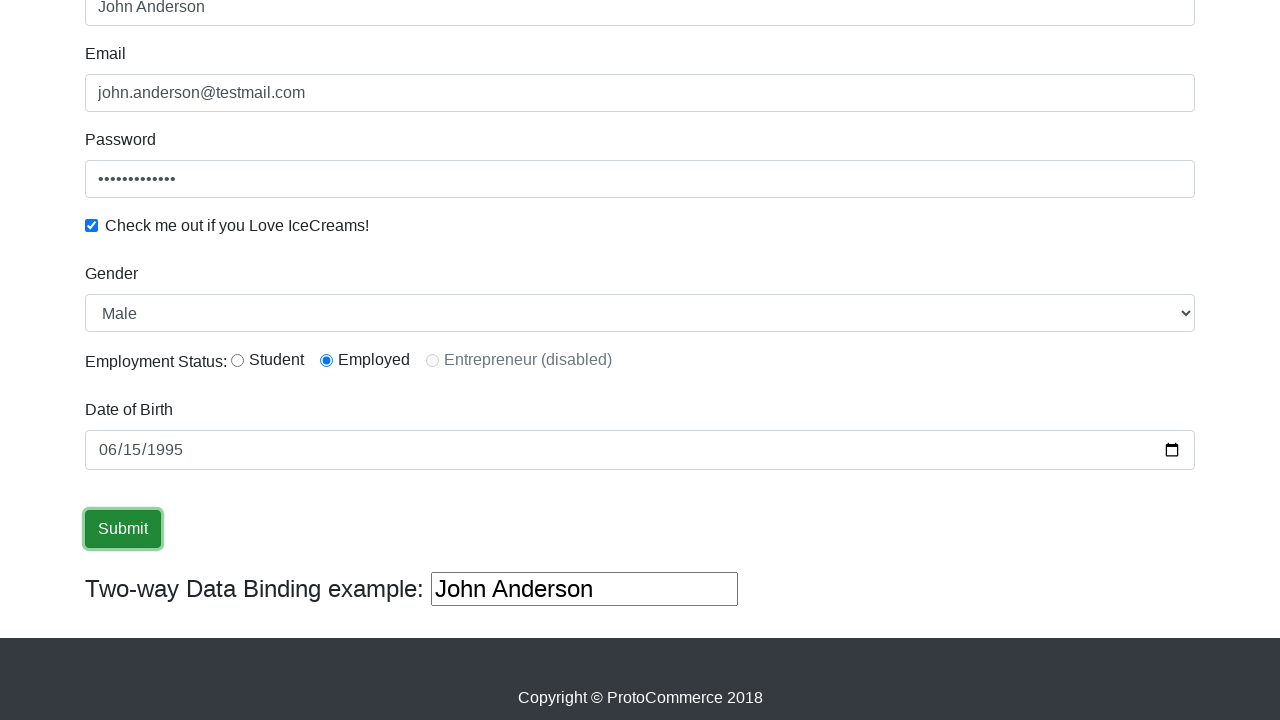